Tests the jQuery UI sortable functionality by dragging and rearranging list items within a sortable list

Starting URL: https://jqueryui.com/sortable/

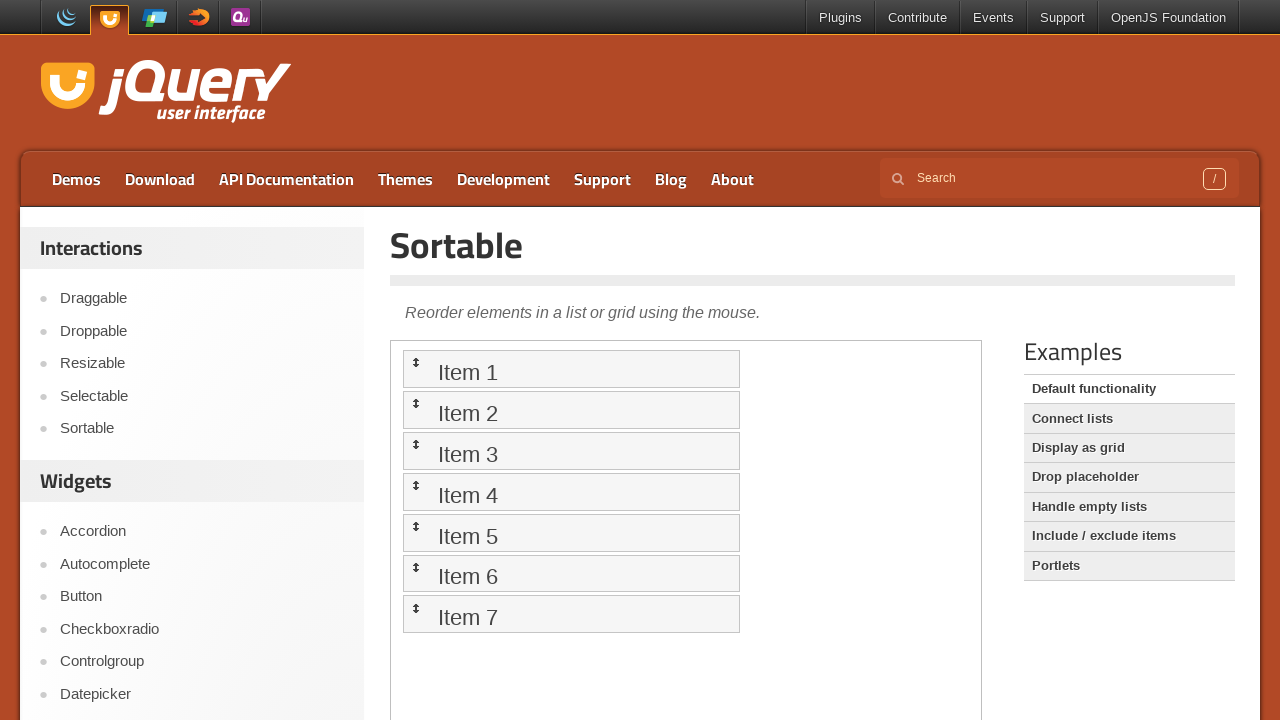

Located the iframe containing the sortable demo
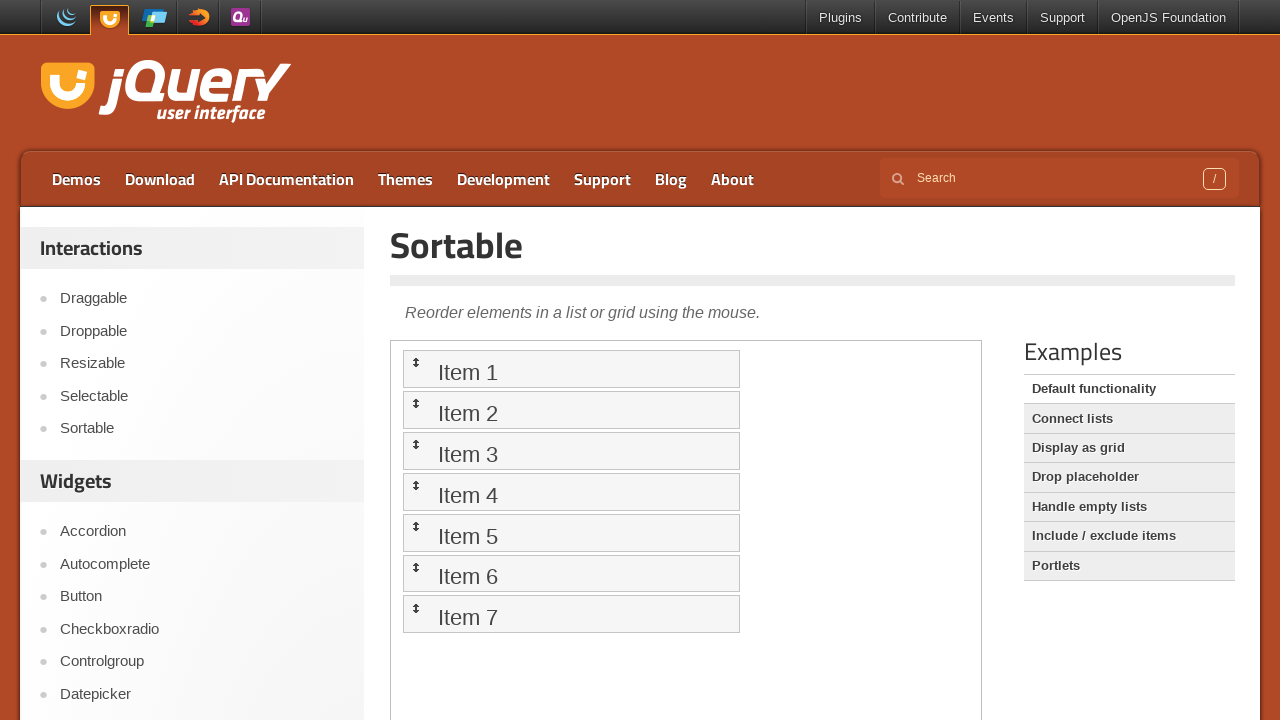

Set sortable_frame reference to the iframe
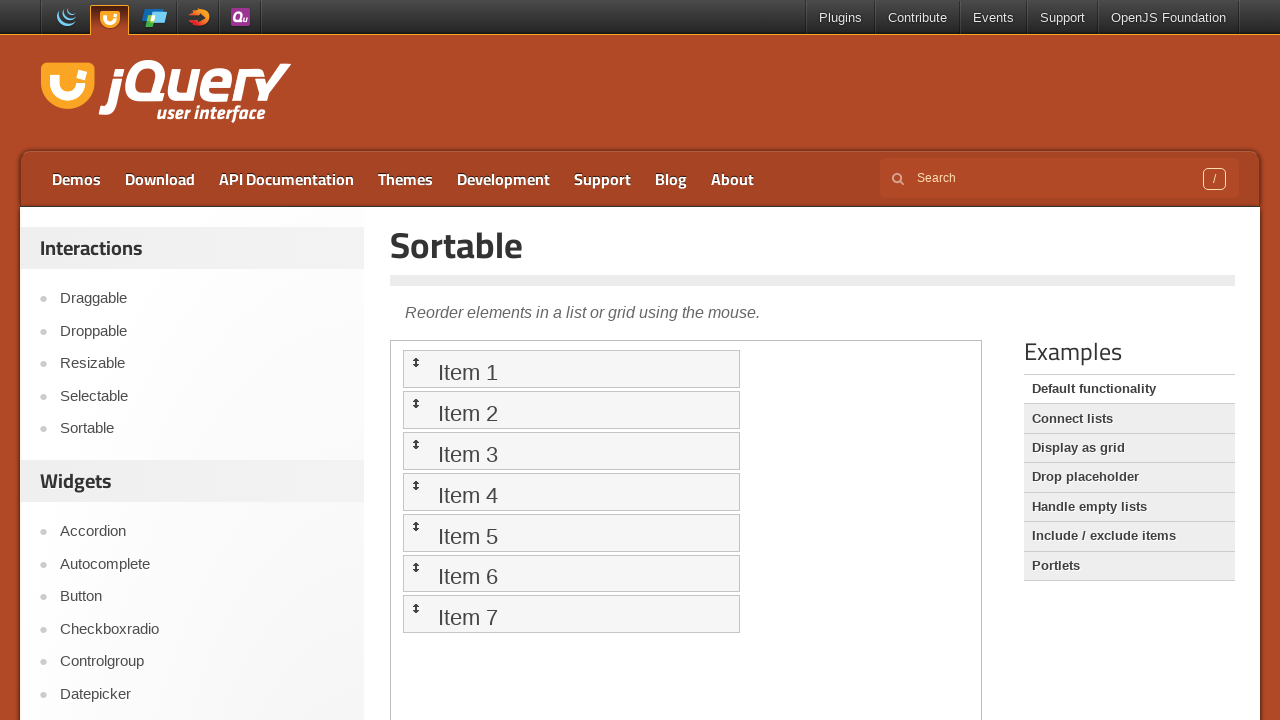

Located Item 1 in the sortable list
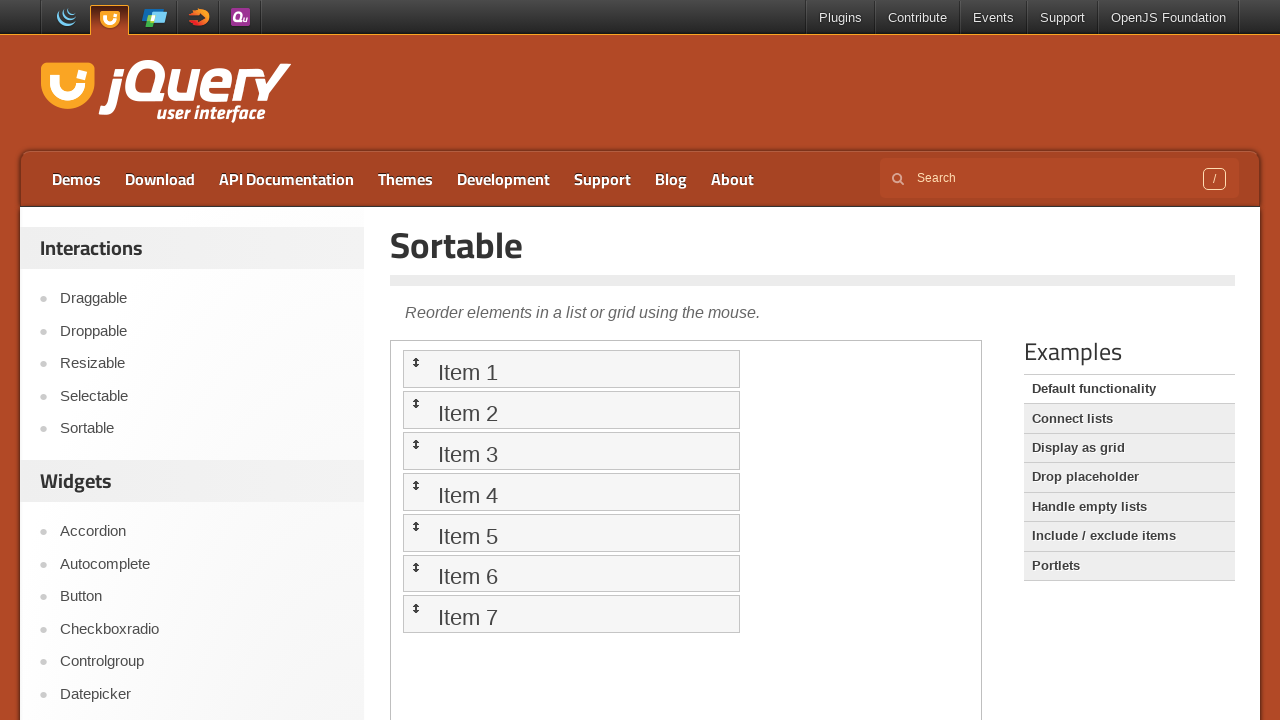

Located Item 4 in the sortable list
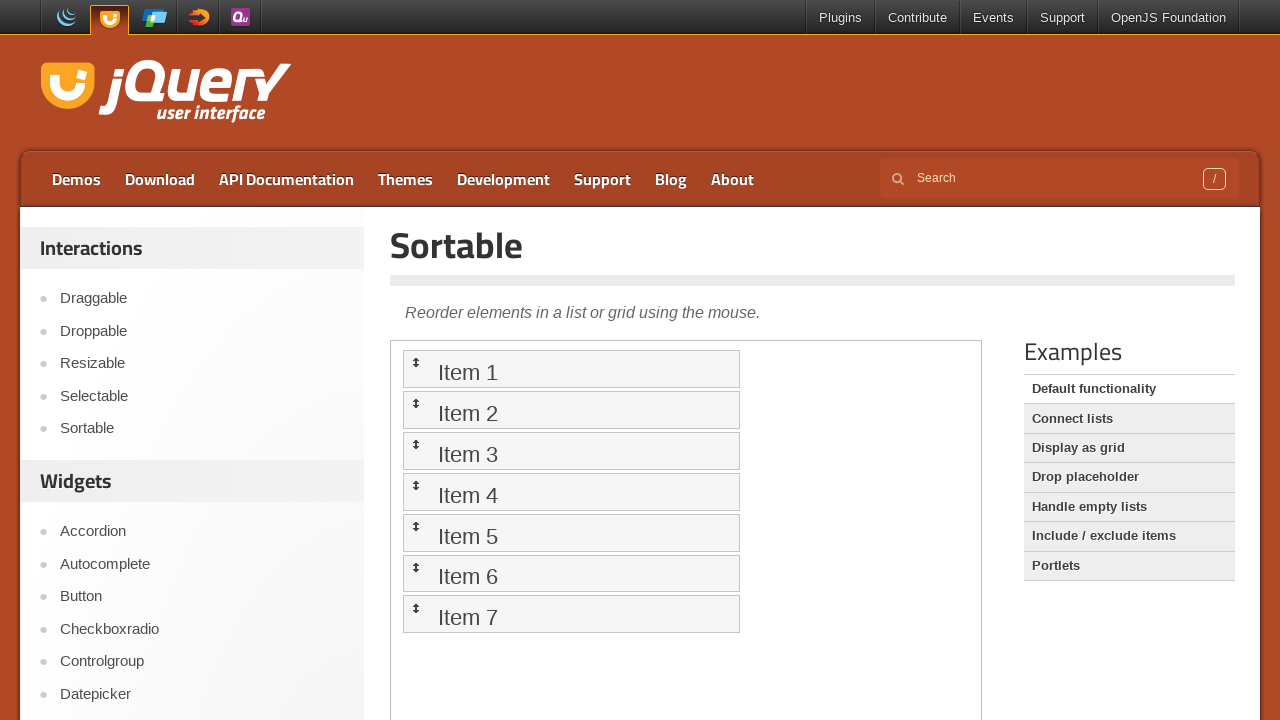

Located Item 6 in the sortable list
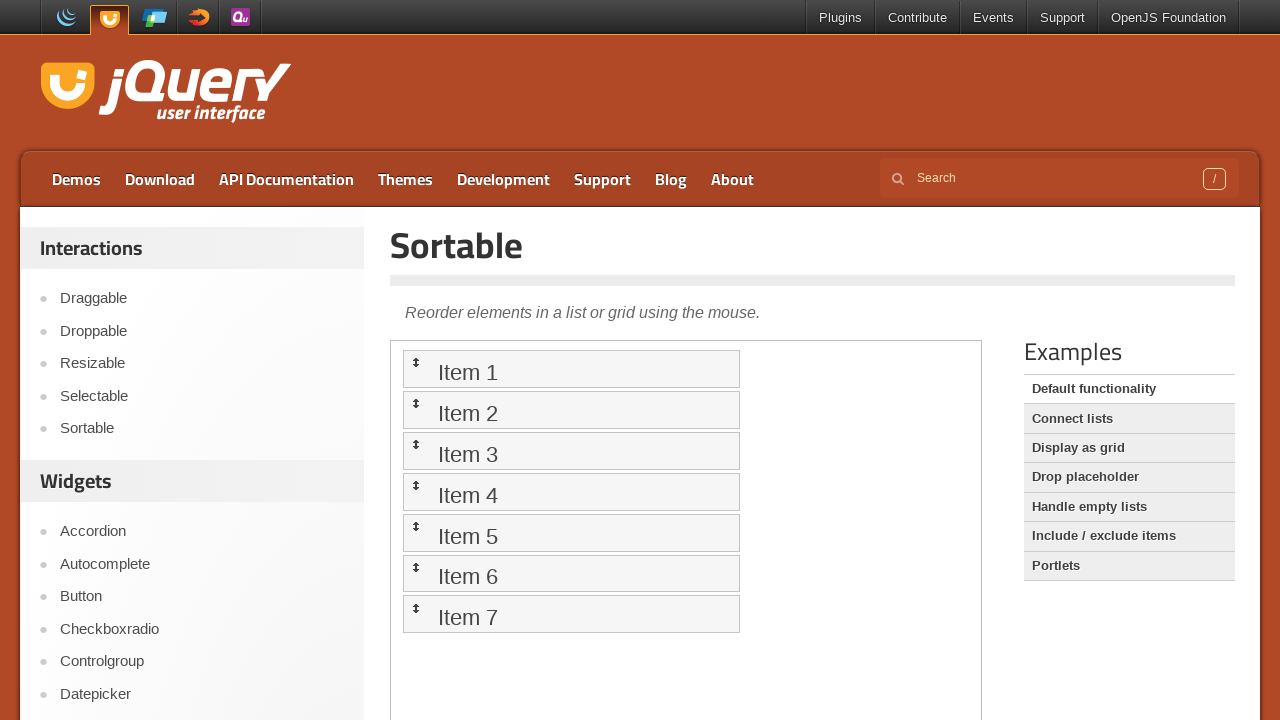

Located Item 7 in the sortable list
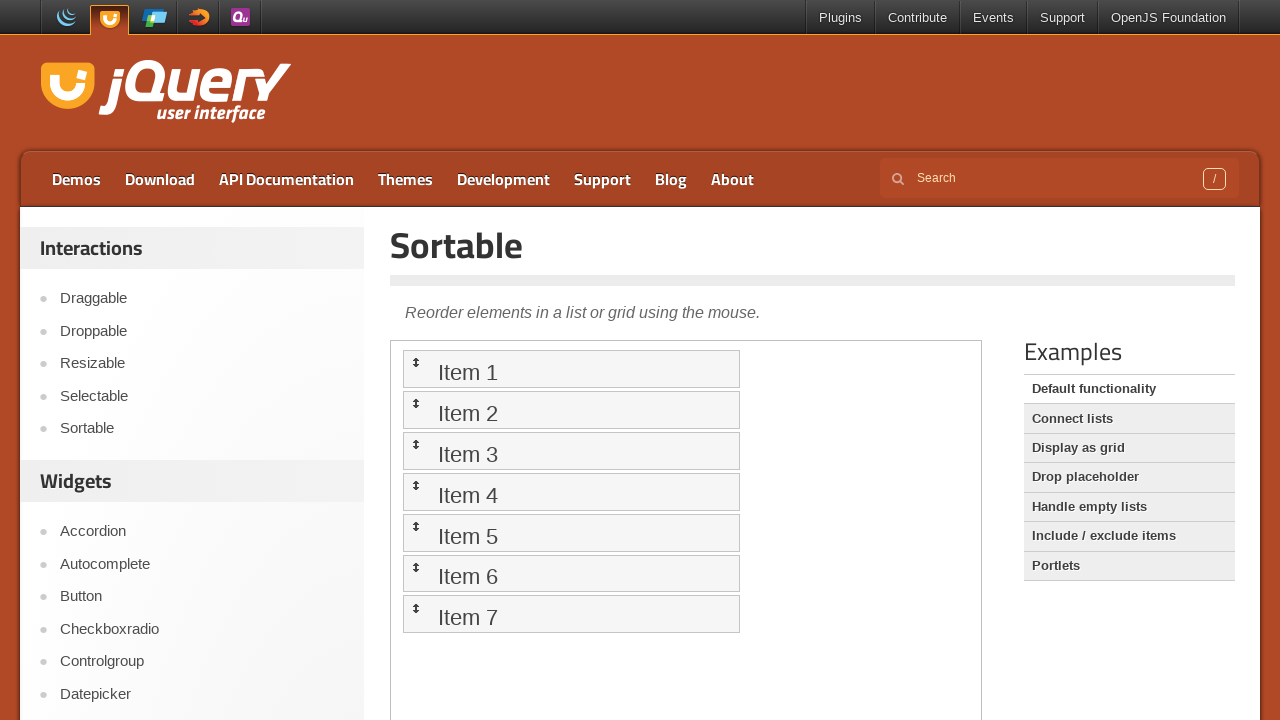

Retrieved bounding box for Item 4
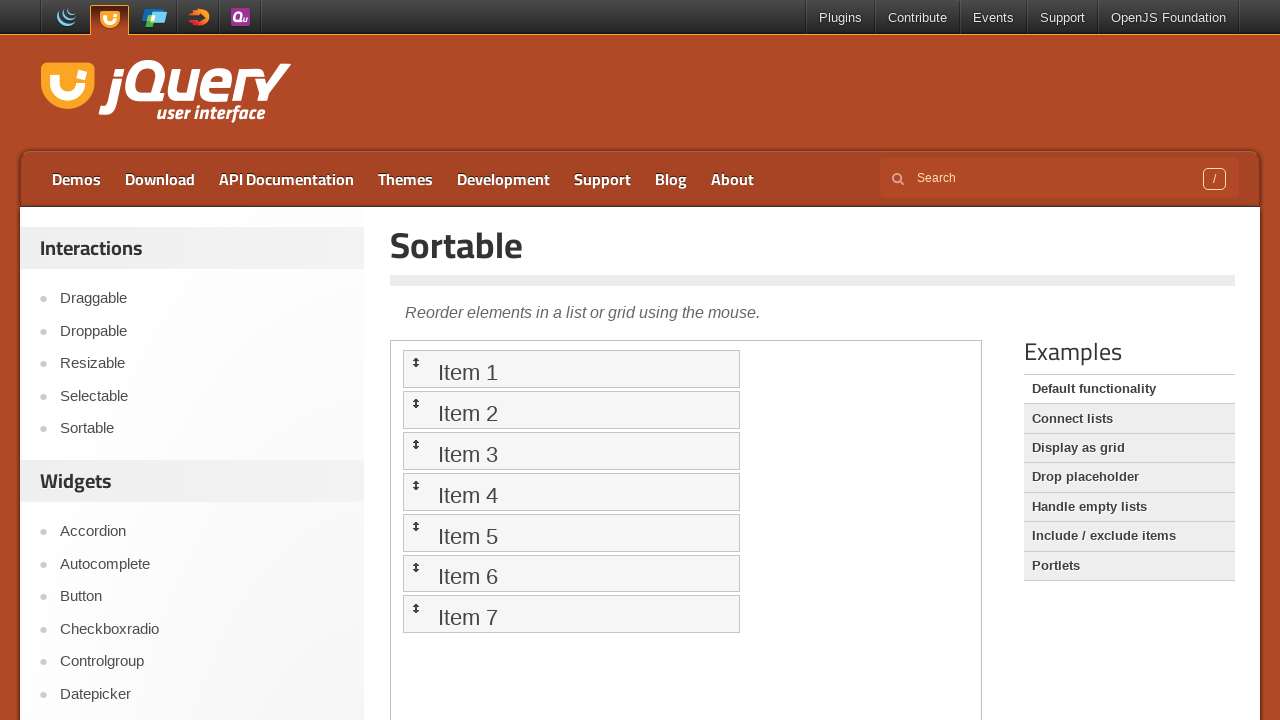

Retrieved bounding box for Item 6
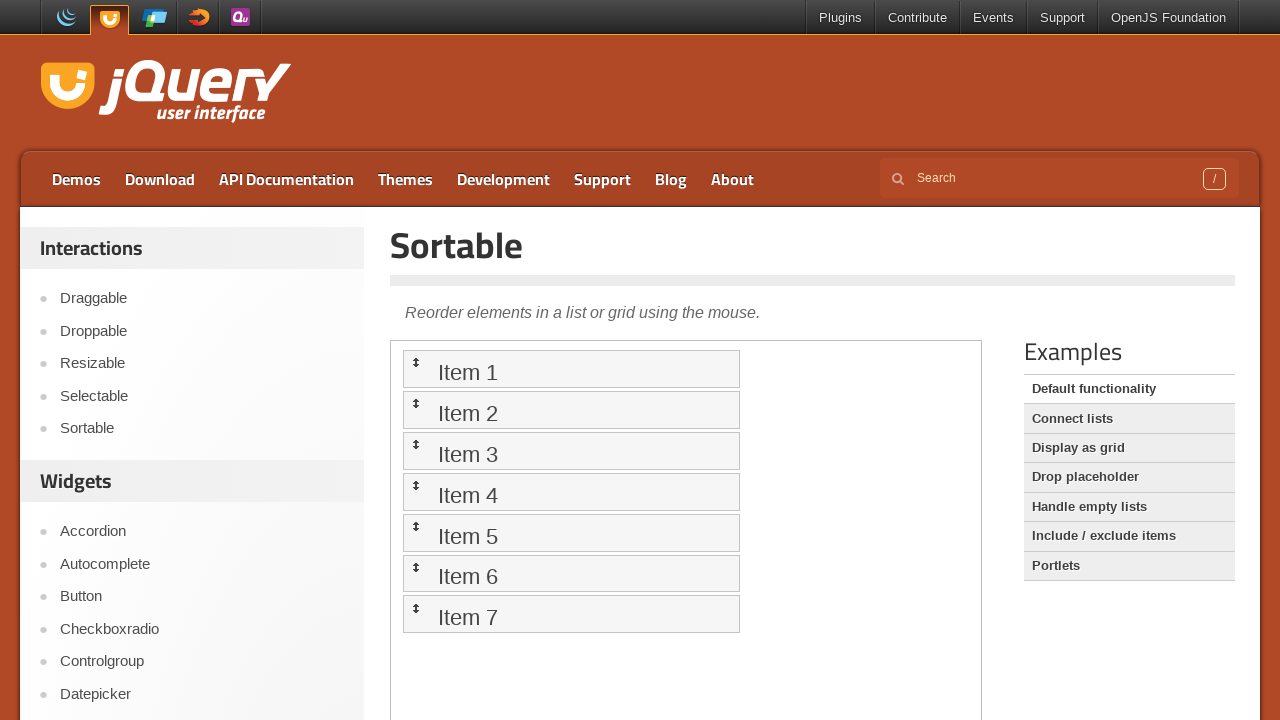

Dragged Item 7 to Item 4's position at (571, 492)
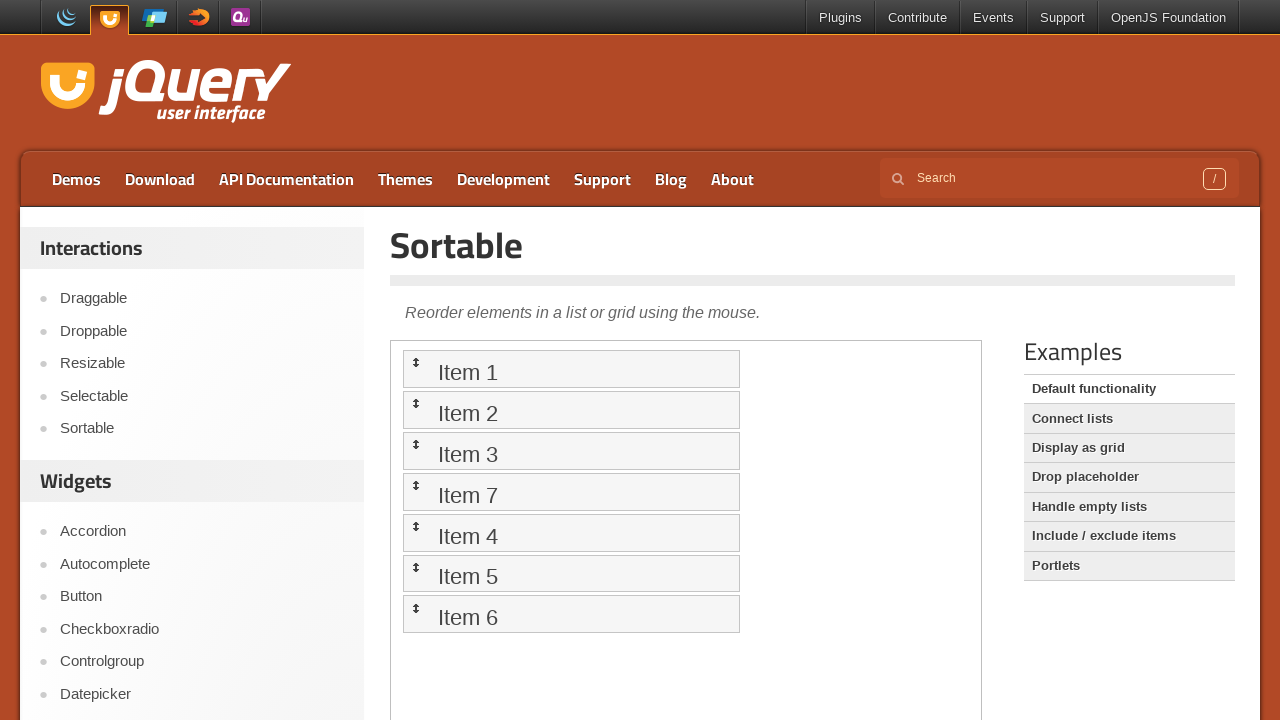

Waited for sort animation to complete
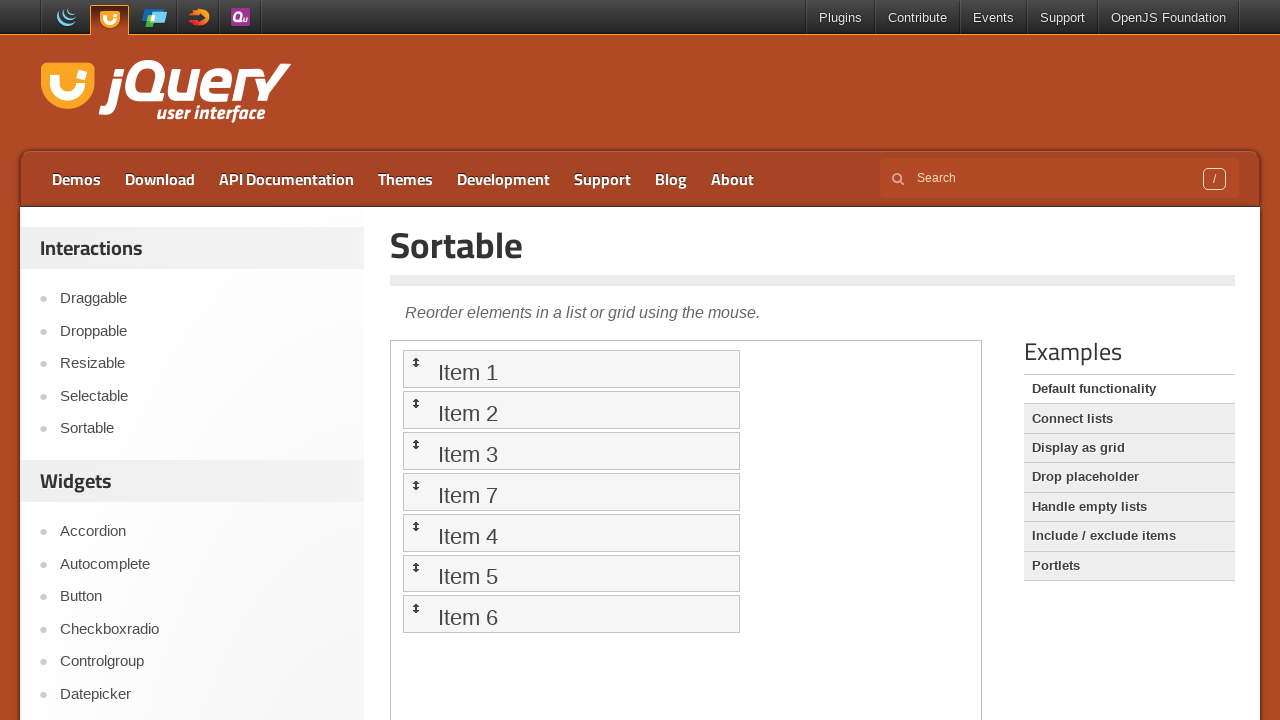

Dragged Item 1 to Item 6's position at (571, 614)
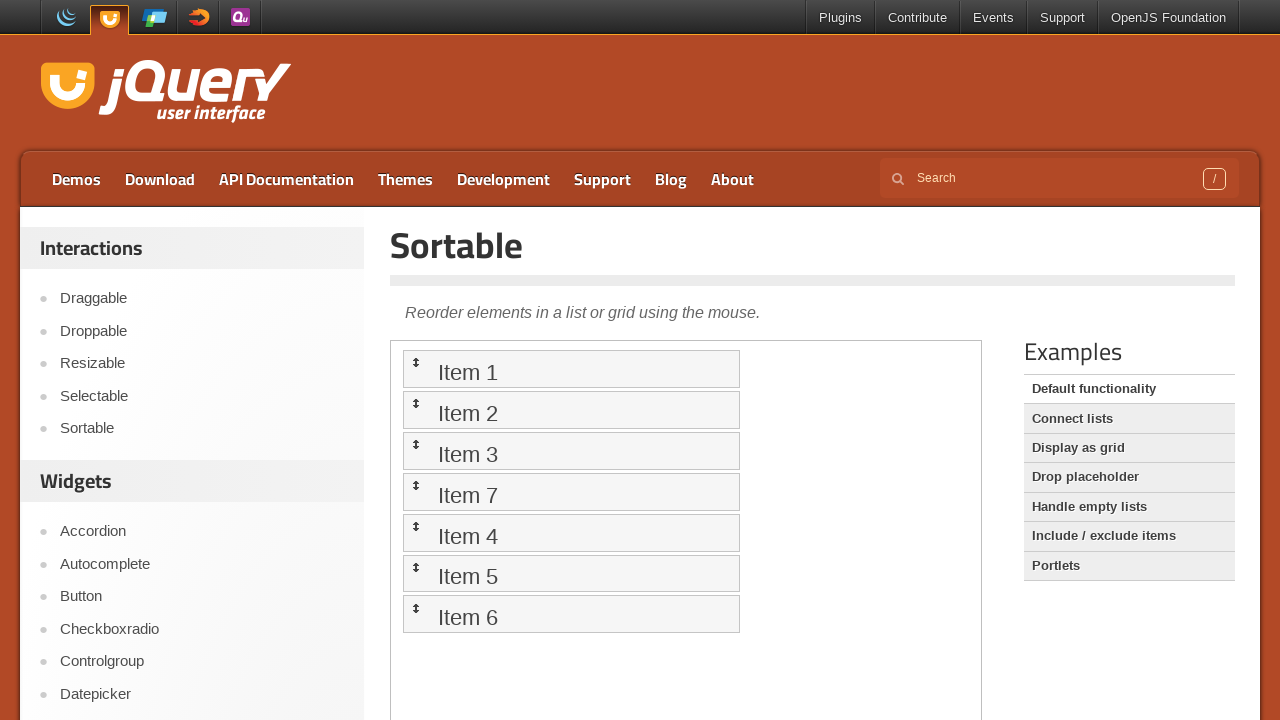

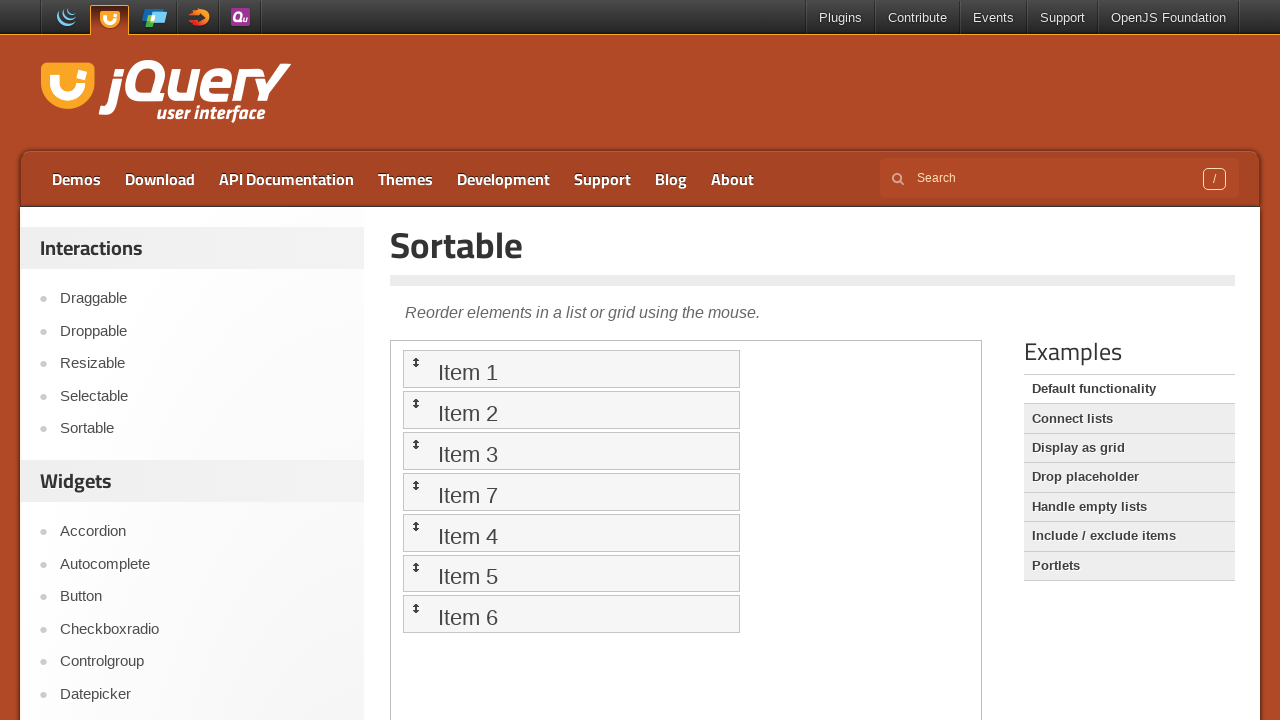